Tests footer links functionality by opening each link in the first footer column in a new tab and verifying the pages load correctly

Starting URL: http://qaclickacademy.com/practice.php

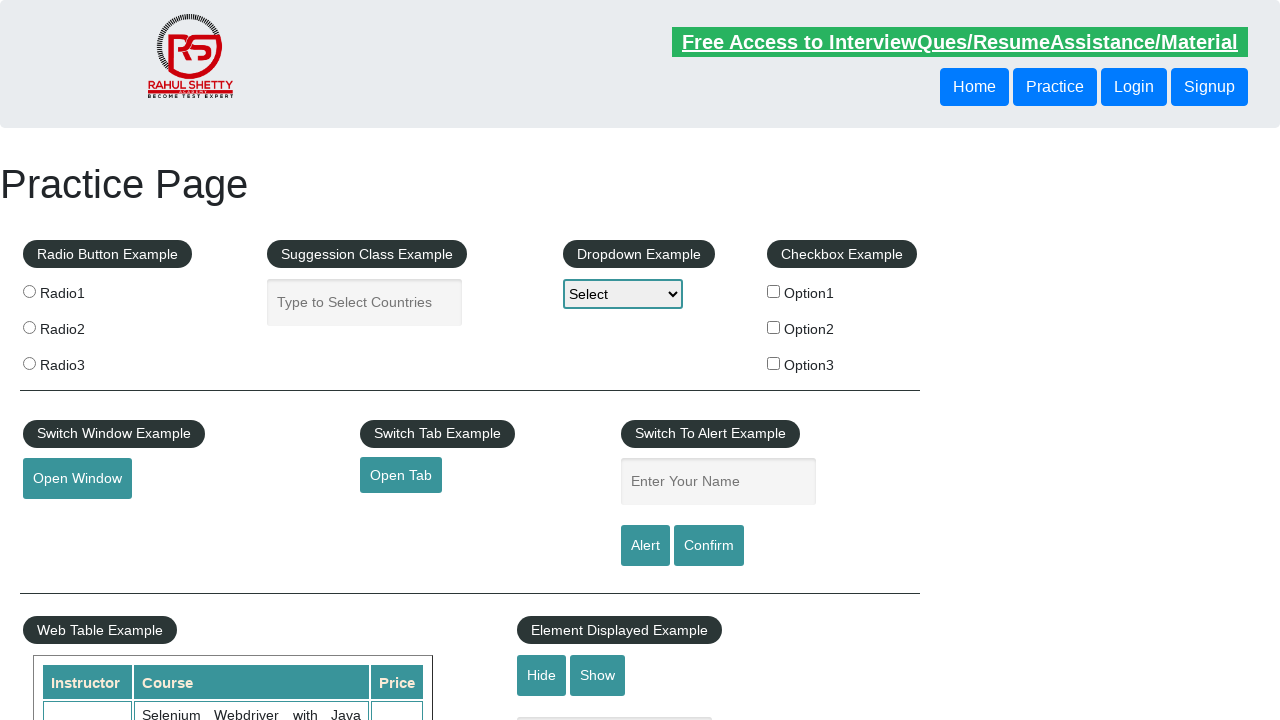

Footer section '#gf-BIG' is visible
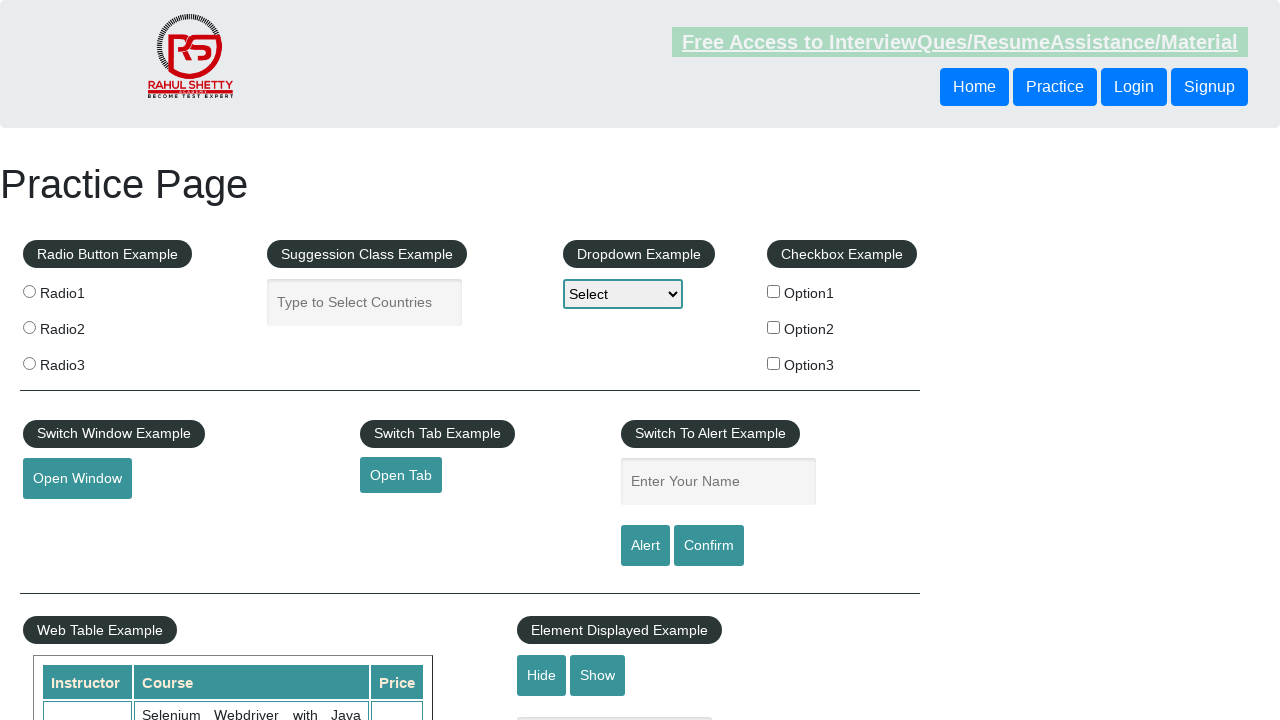

Located first footer column element
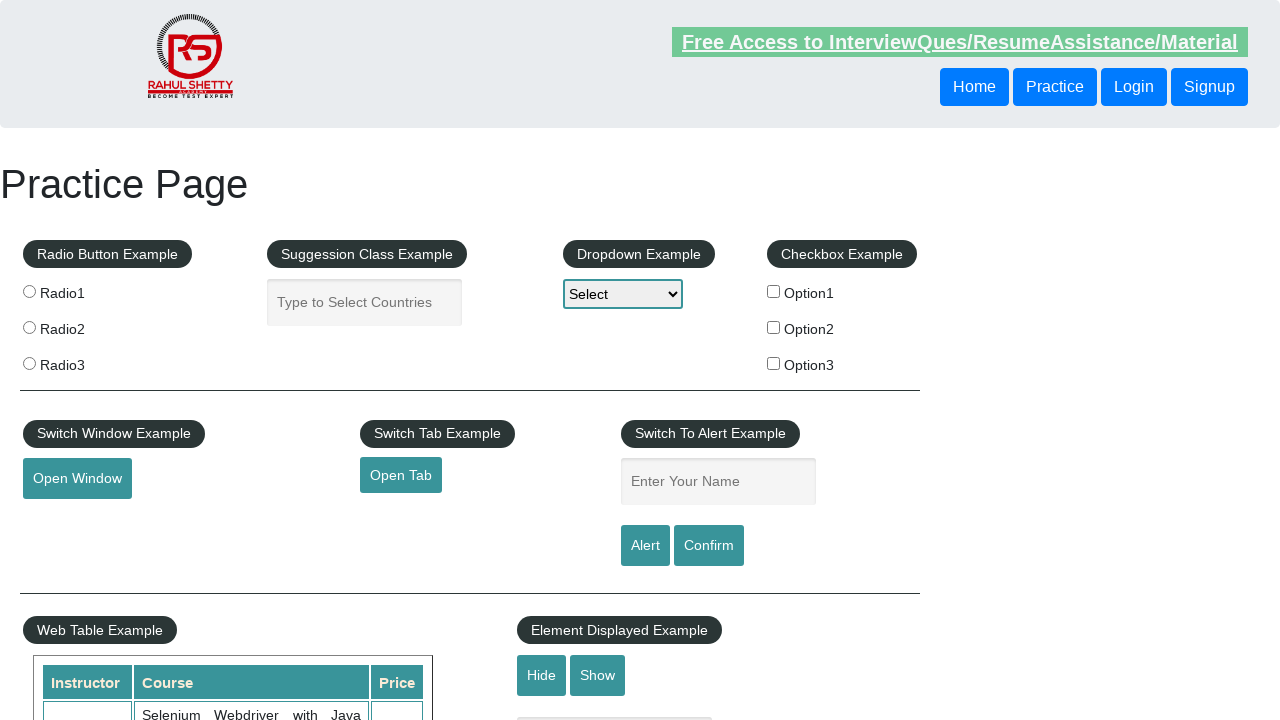

Found 5 links in first footer column
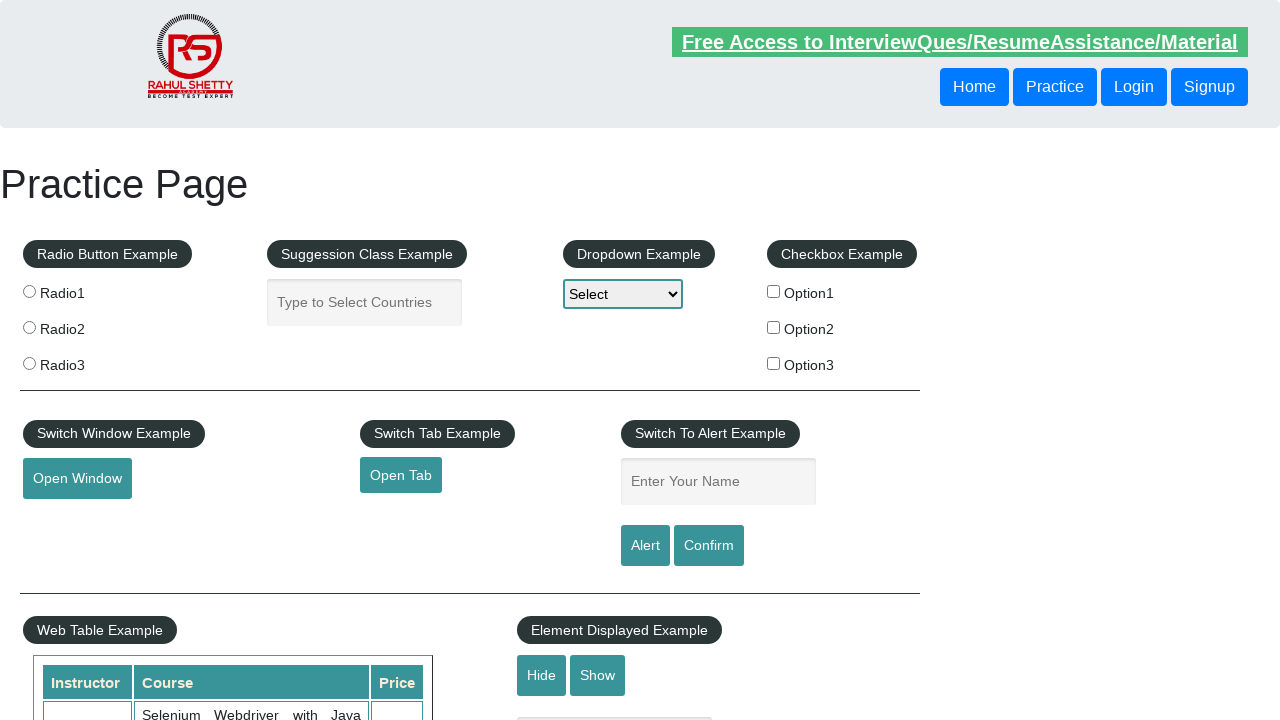

Opened footer link 1 in new tab using Ctrl+Click at (68, 520) on xpath=//table/tbody/tr/td[1]/ul >> a >> nth=1
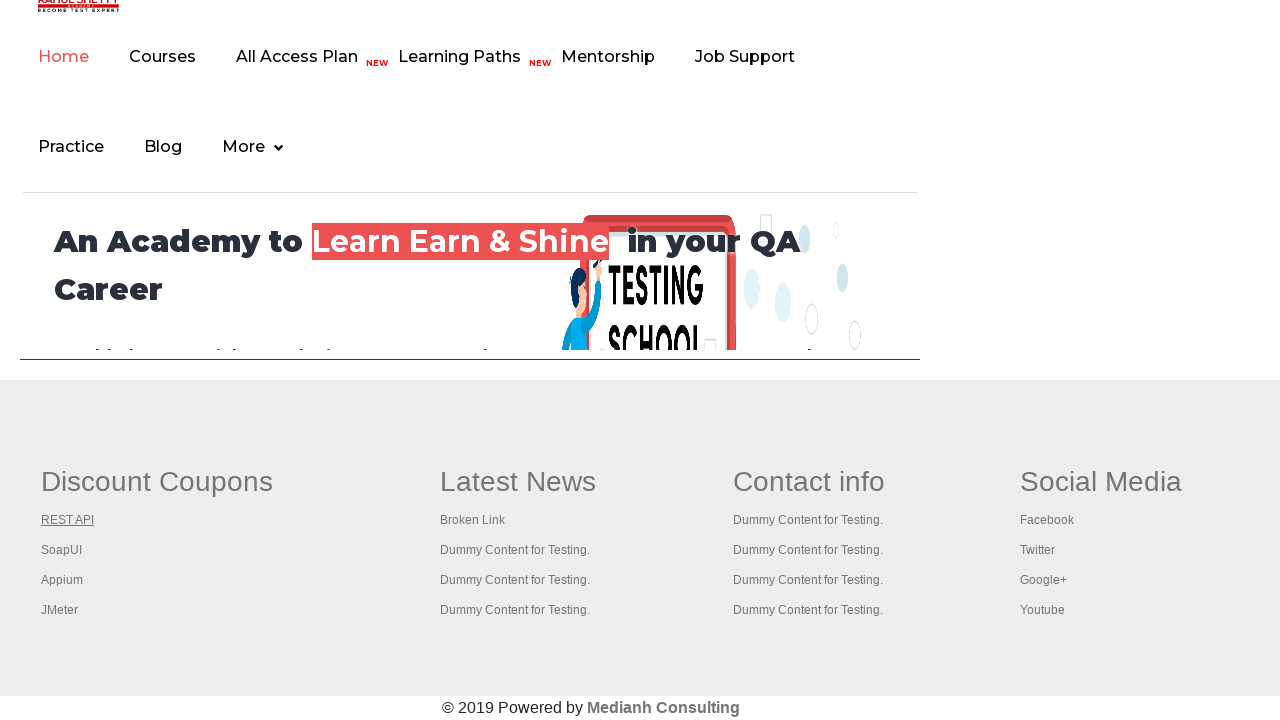

Waited 2000ms for new tab to load
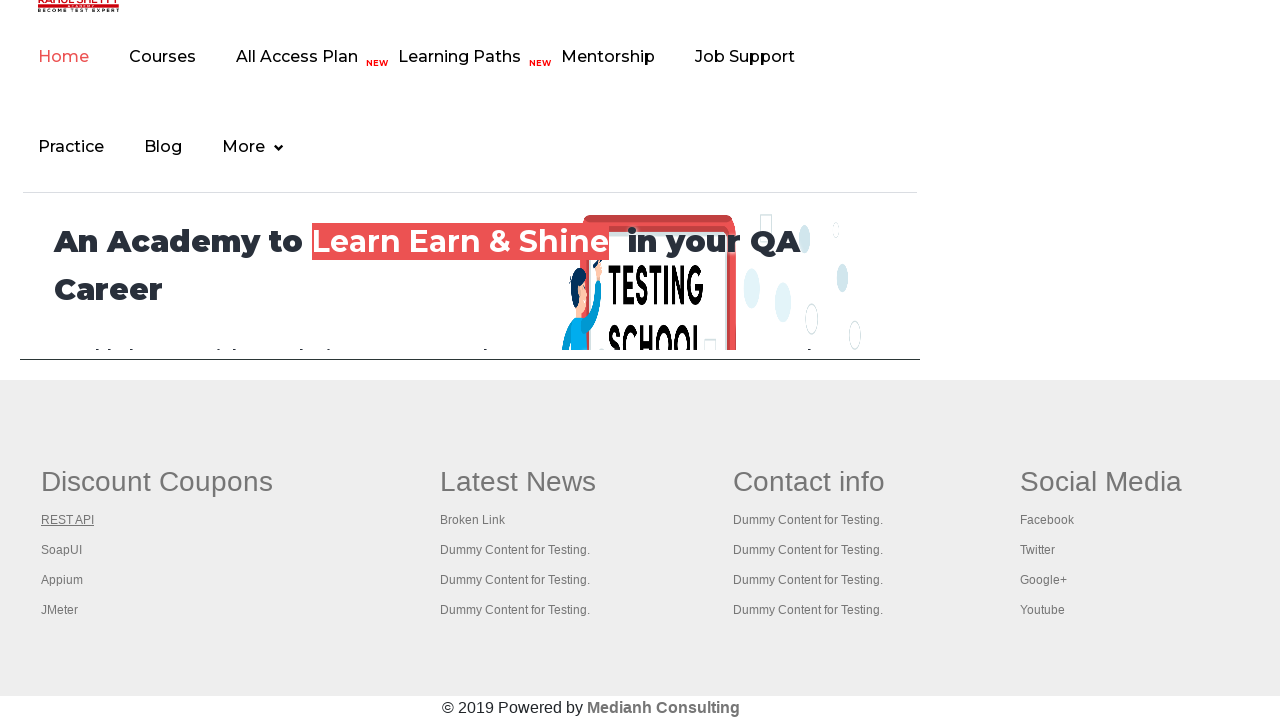

Opened footer link 2 in new tab using Ctrl+Click at (62, 550) on xpath=//table/tbody/tr/td[1]/ul >> a >> nth=2
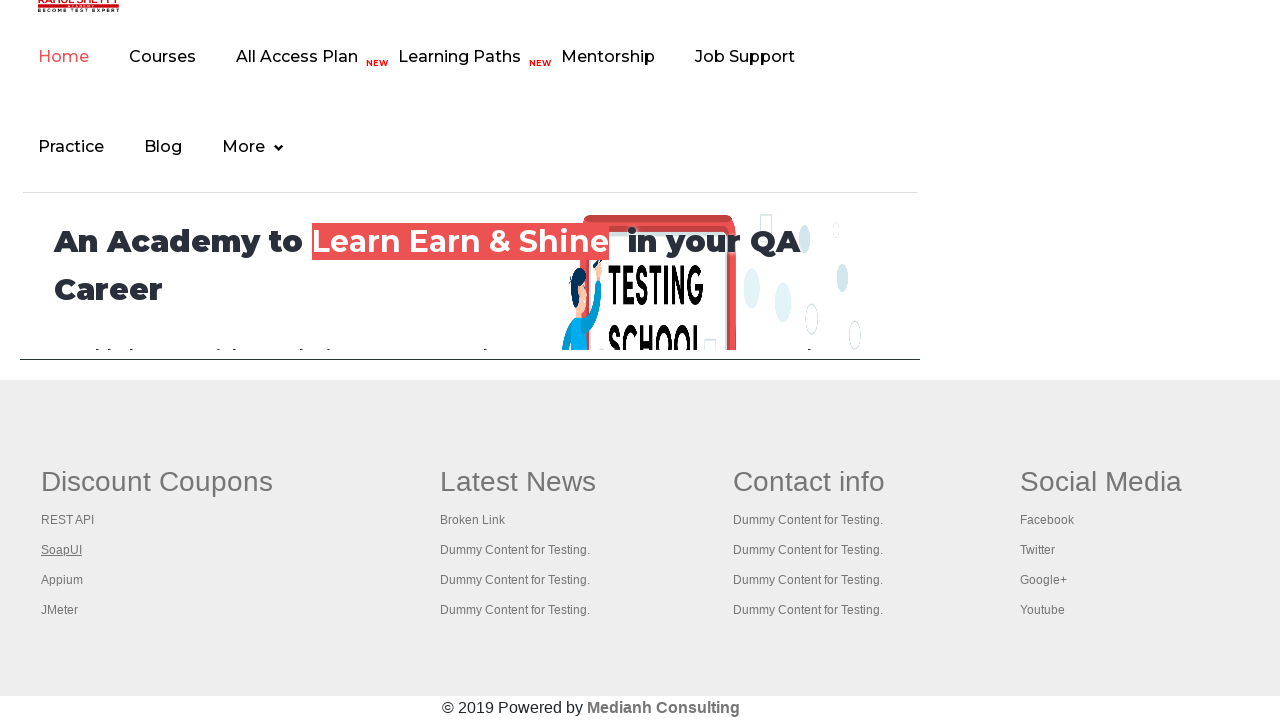

Waited 2000ms for new tab to load
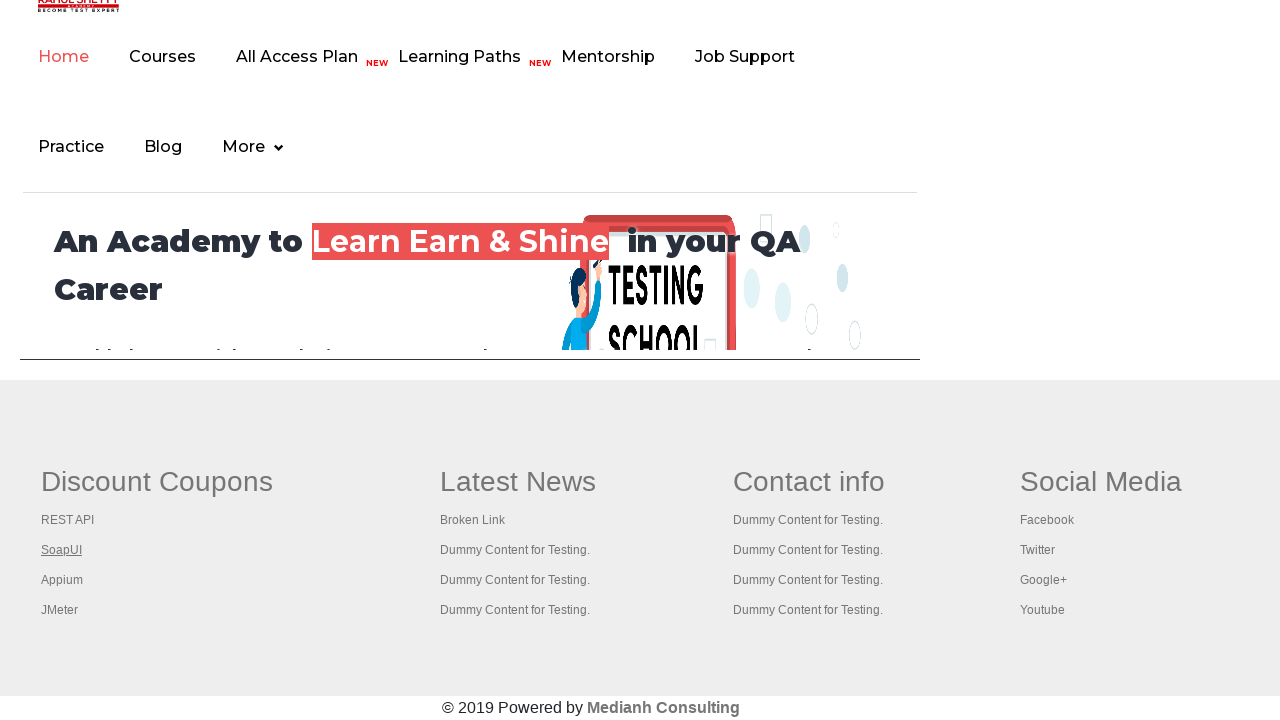

Opened footer link 3 in new tab using Ctrl+Click at (62, 580) on xpath=//table/tbody/tr/td[1]/ul >> a >> nth=3
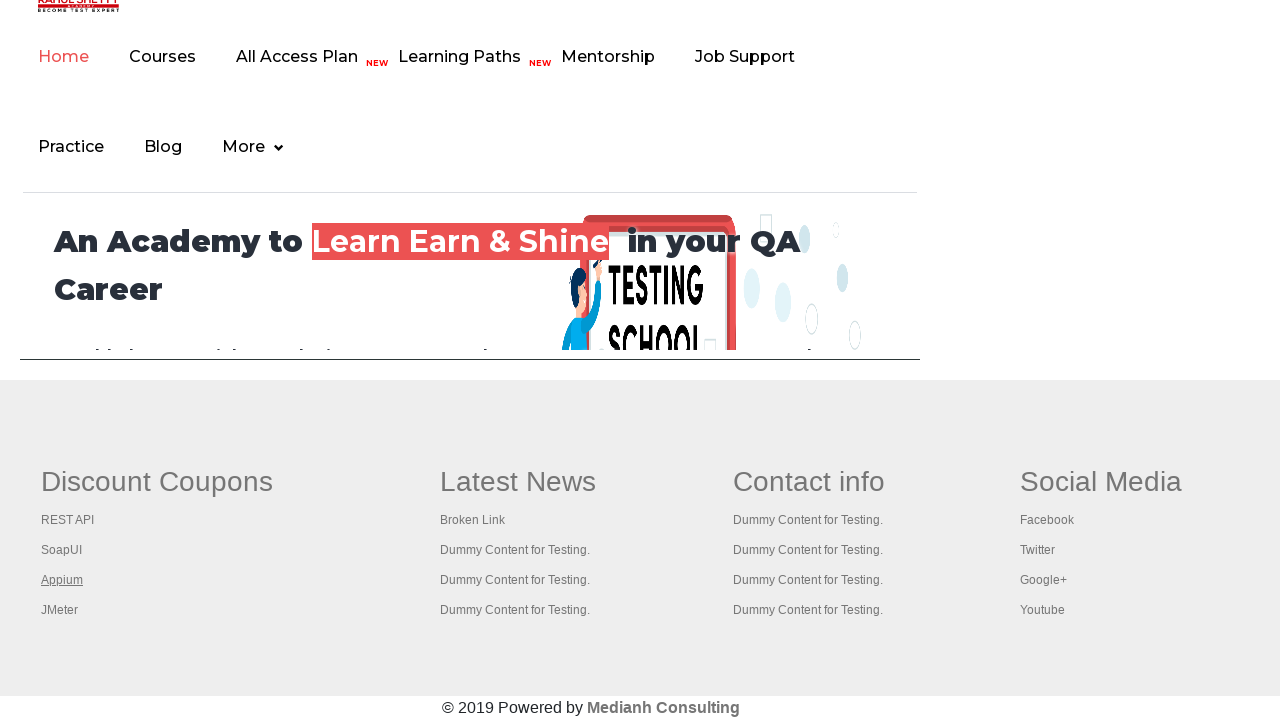

Waited 2000ms for new tab to load
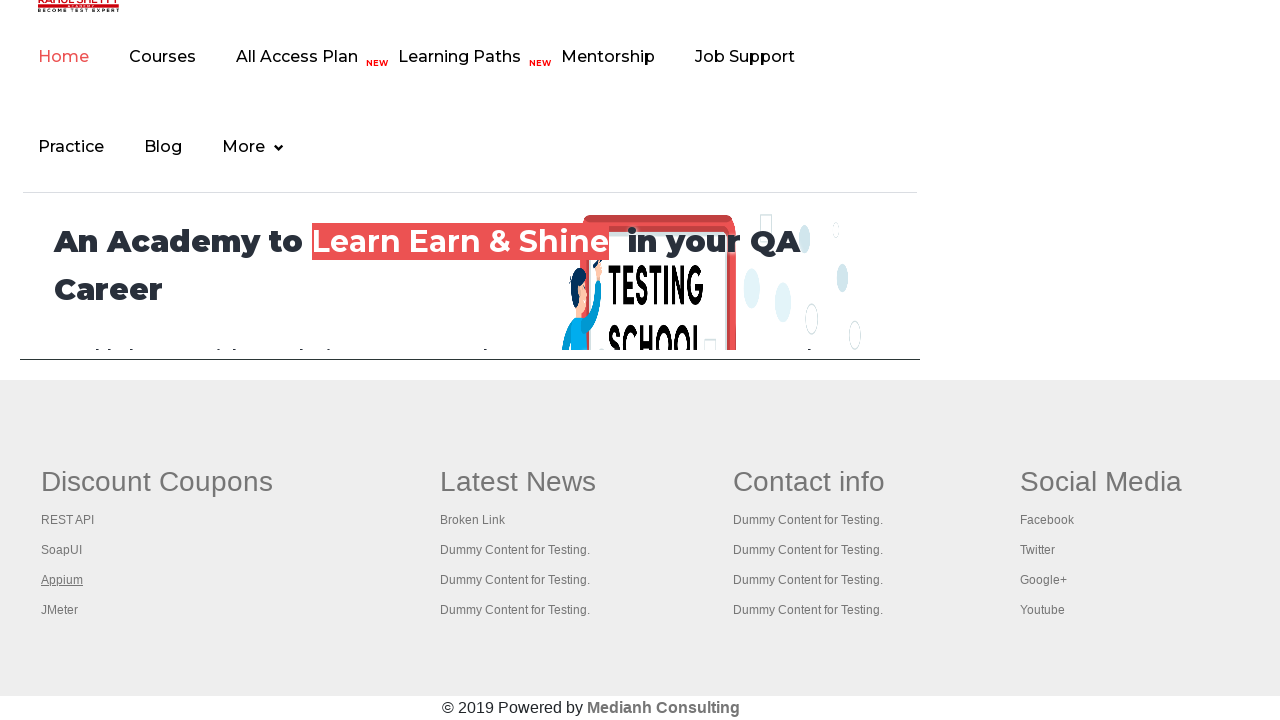

Opened footer link 4 in new tab using Ctrl+Click at (60, 610) on xpath=//table/tbody/tr/td[1]/ul >> a >> nth=4
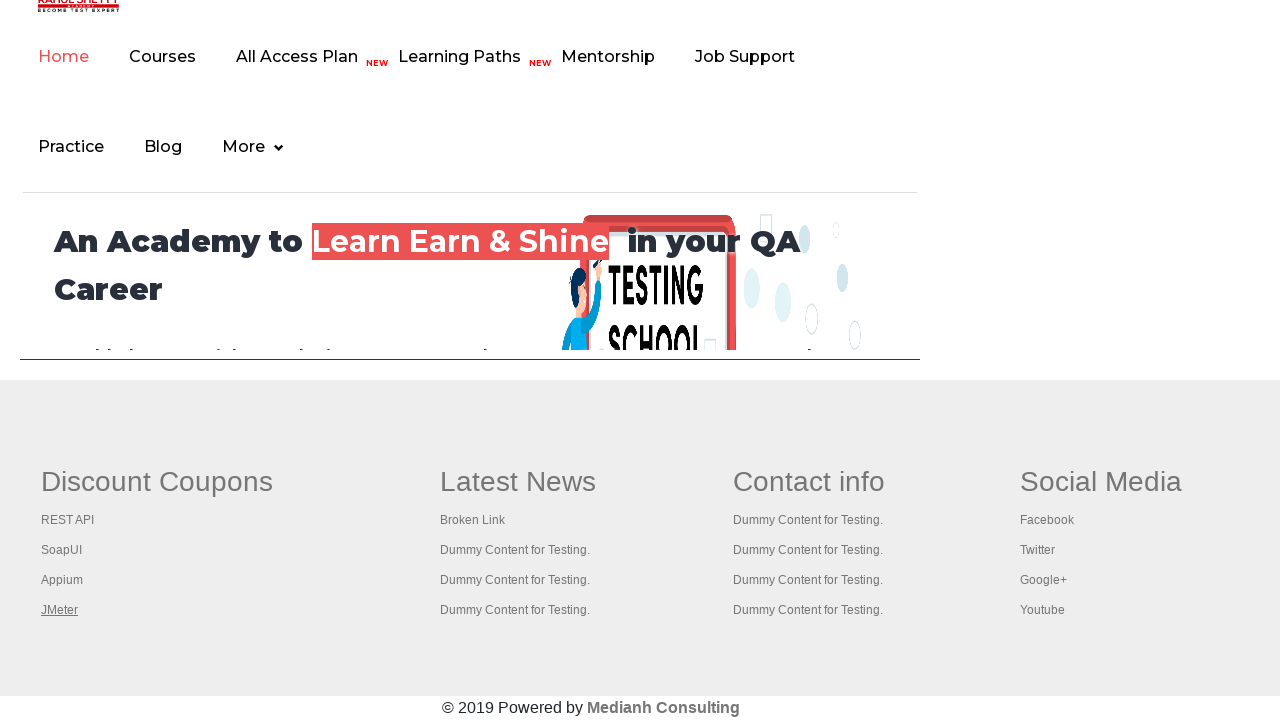

Waited 2000ms for new tab to load
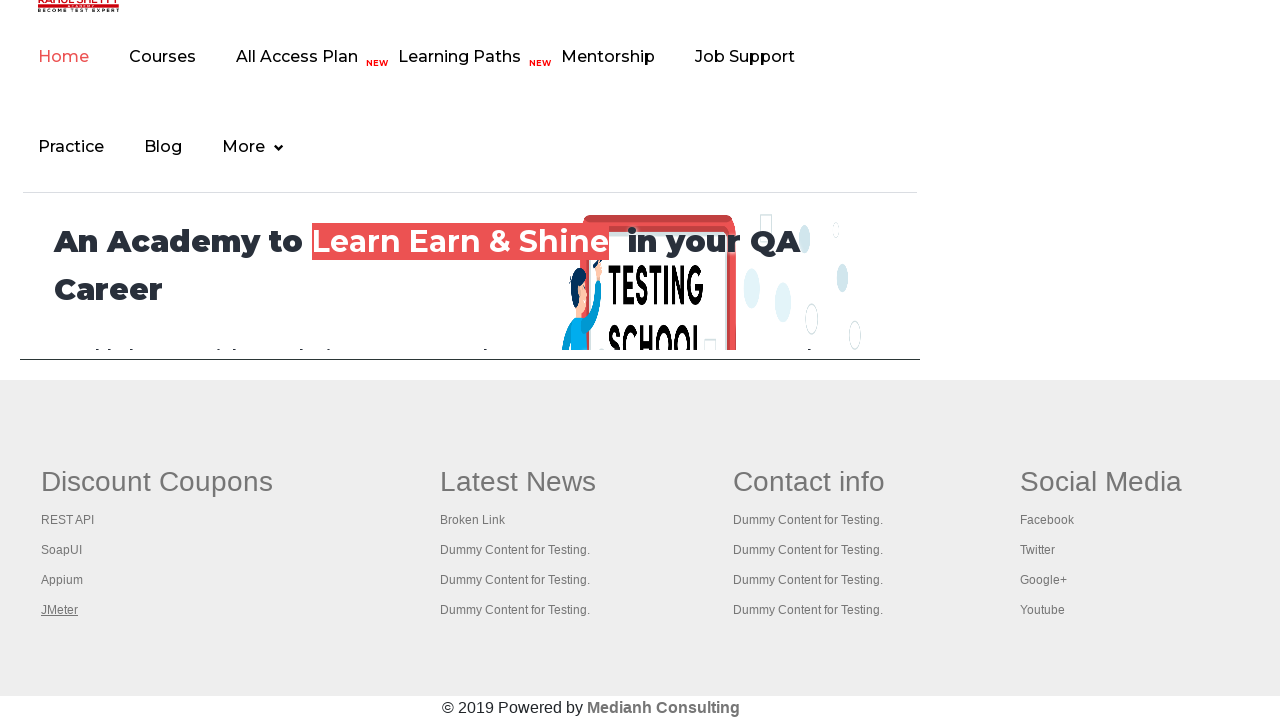

Retrieved all 5 open pages/tabs
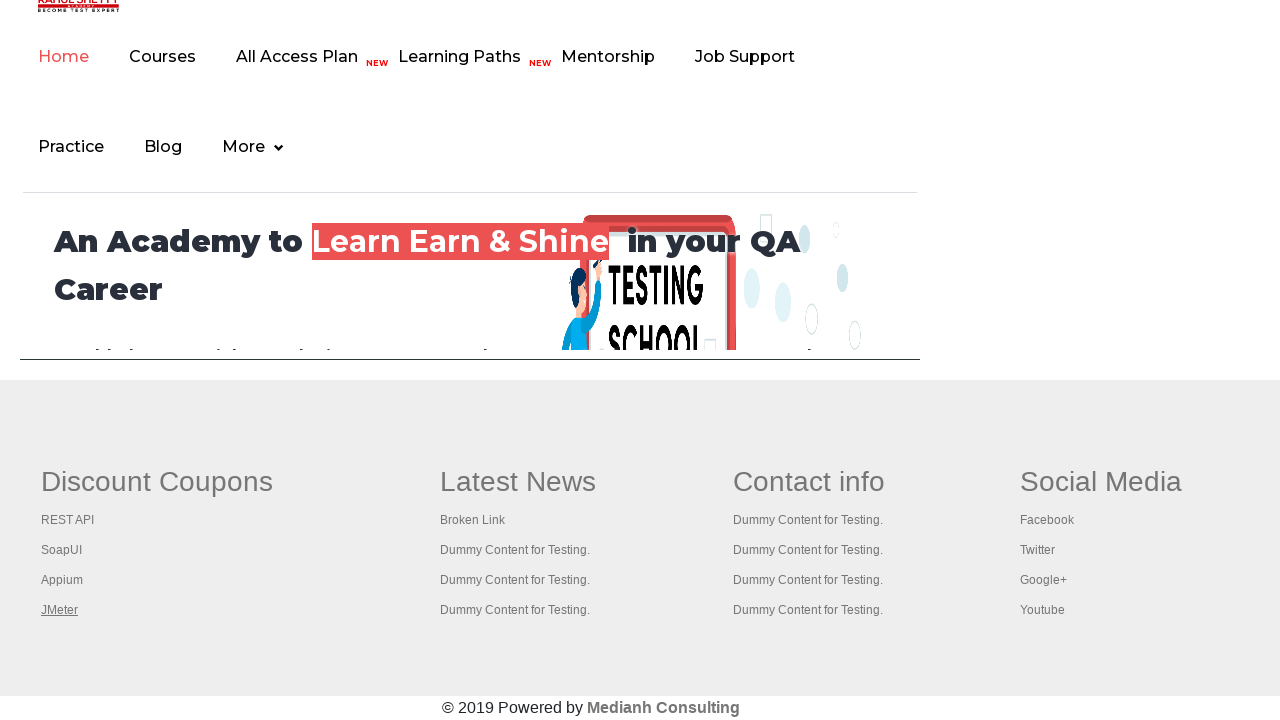

Brought page to front: https://rahulshettyacademy.com/AutomationPractice/
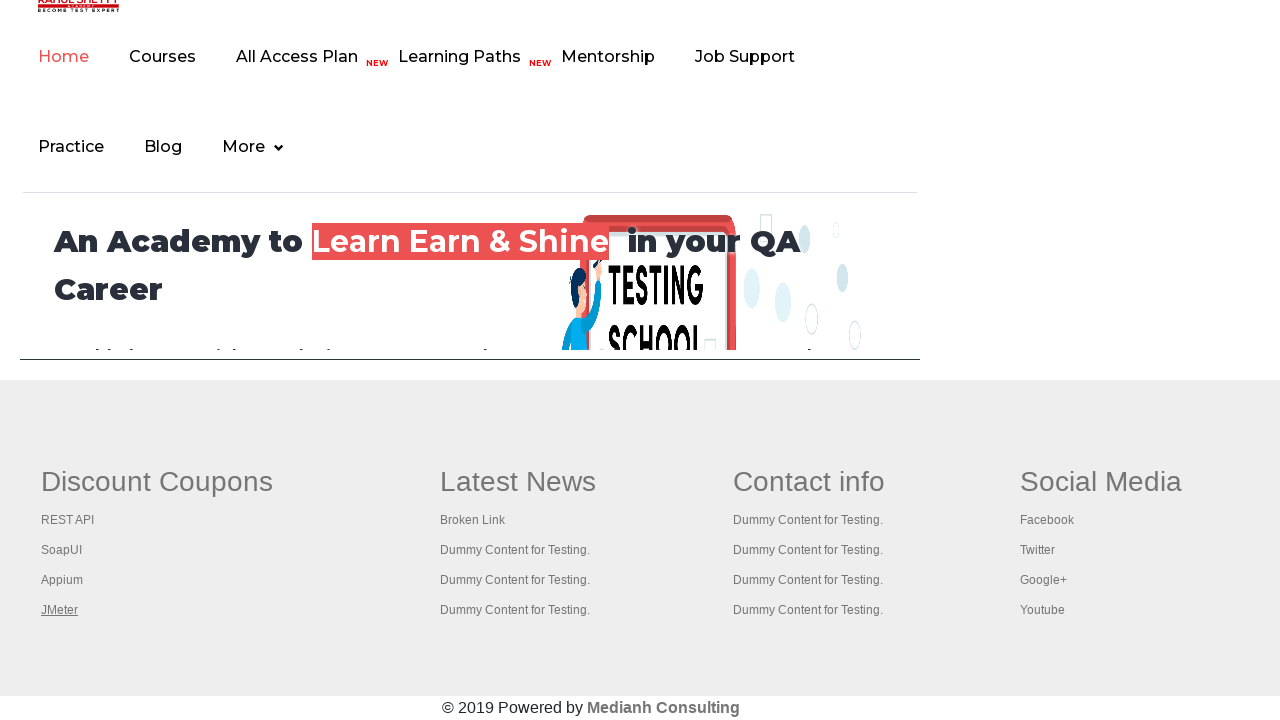

Page loaded with domcontentloaded state: https://rahulshettyacademy.com/AutomationPractice/
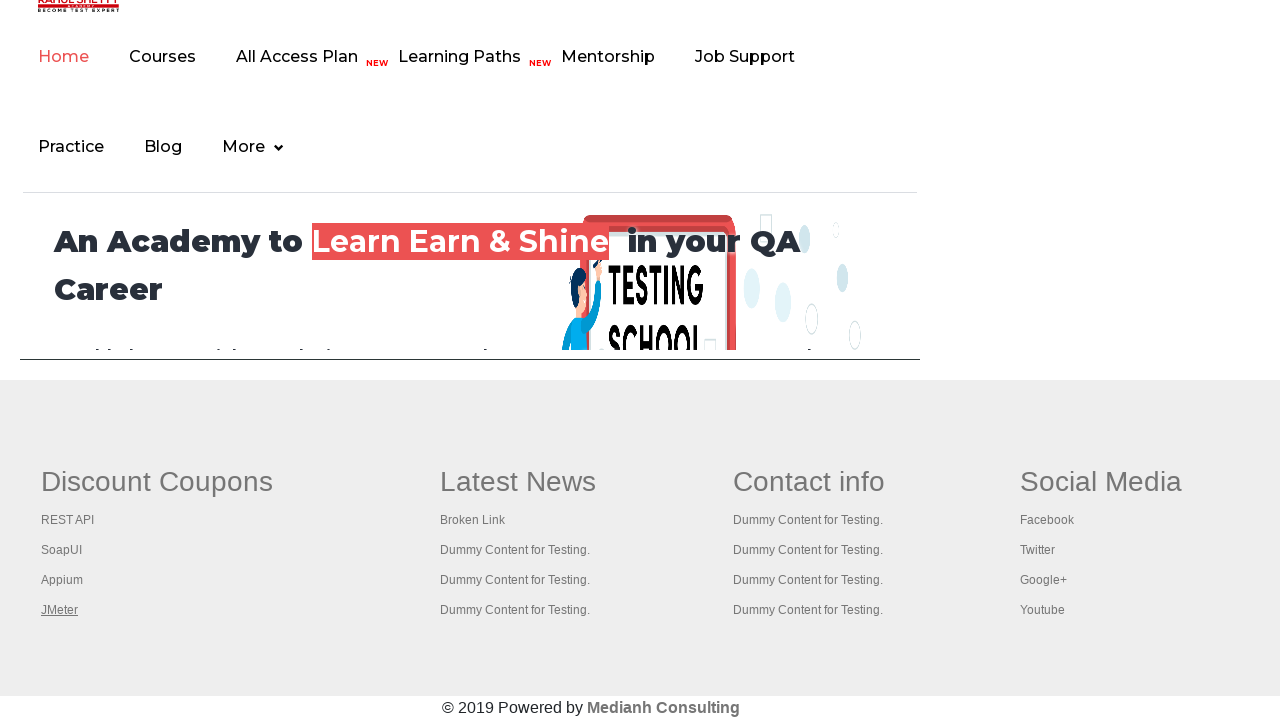

Brought page to front: https://www.restapitutorial.com/
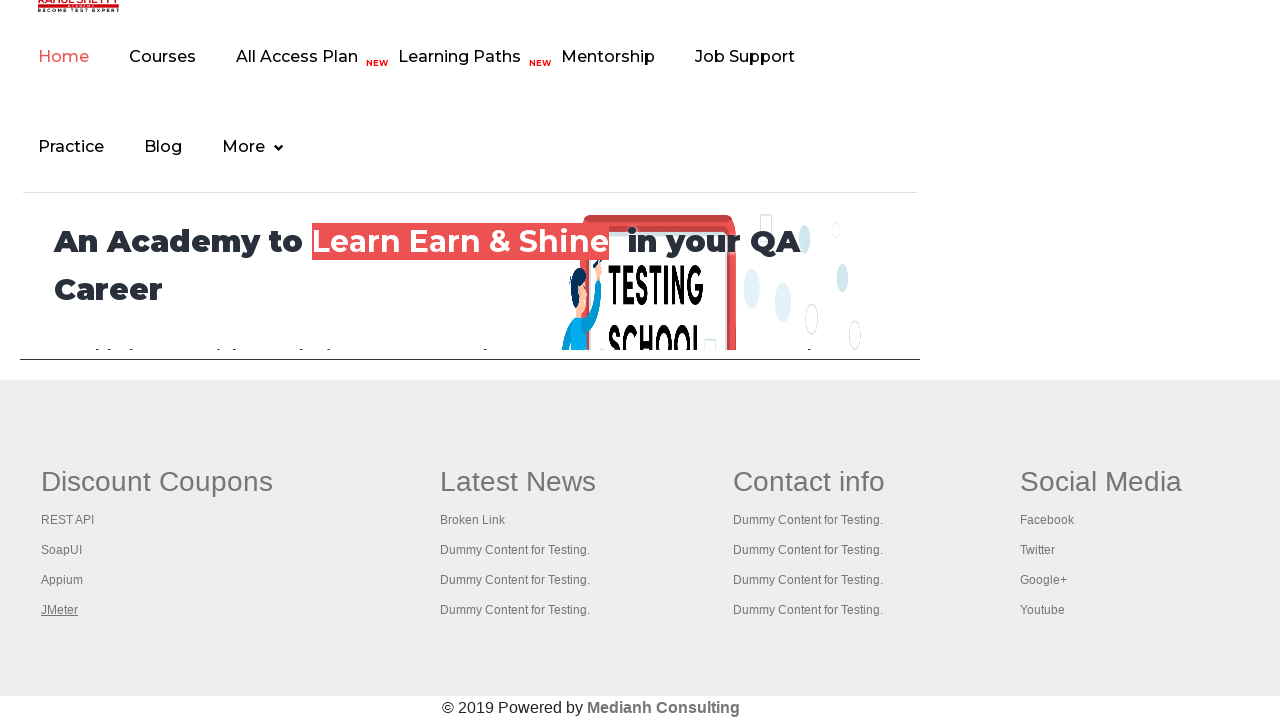

Page loaded with domcontentloaded state: https://www.restapitutorial.com/
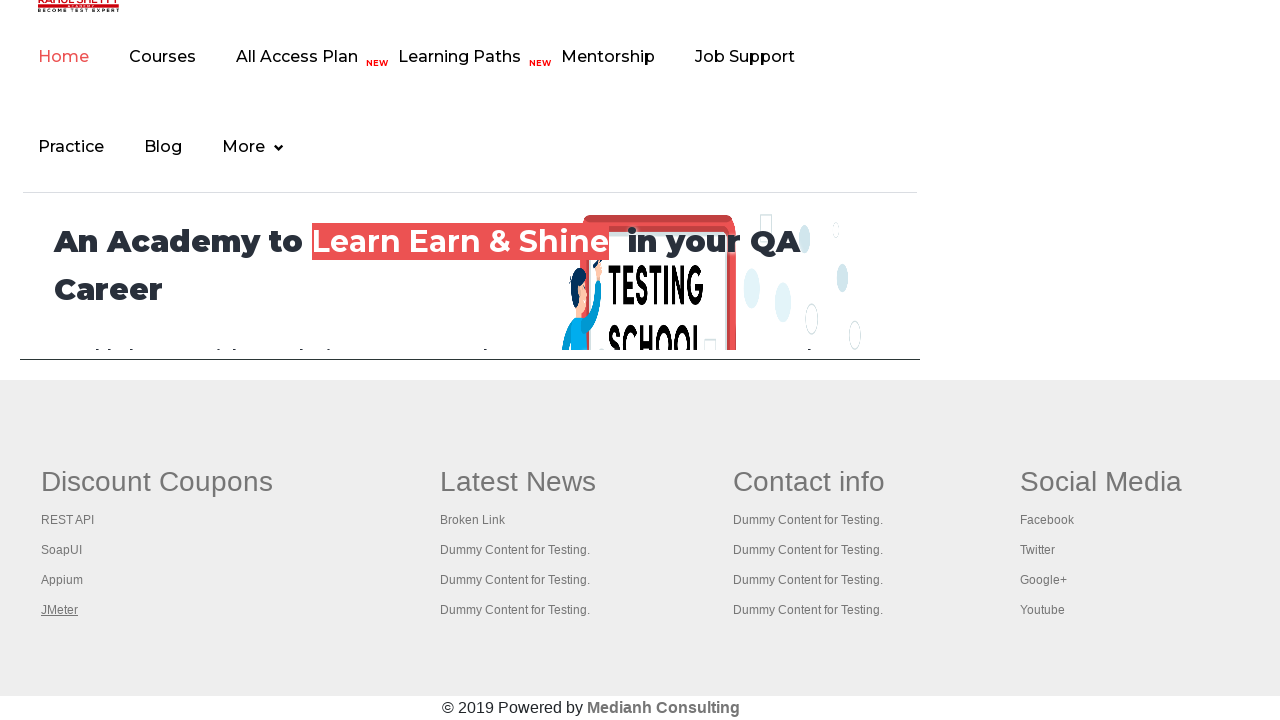

Brought page to front: https://www.soapui.org/
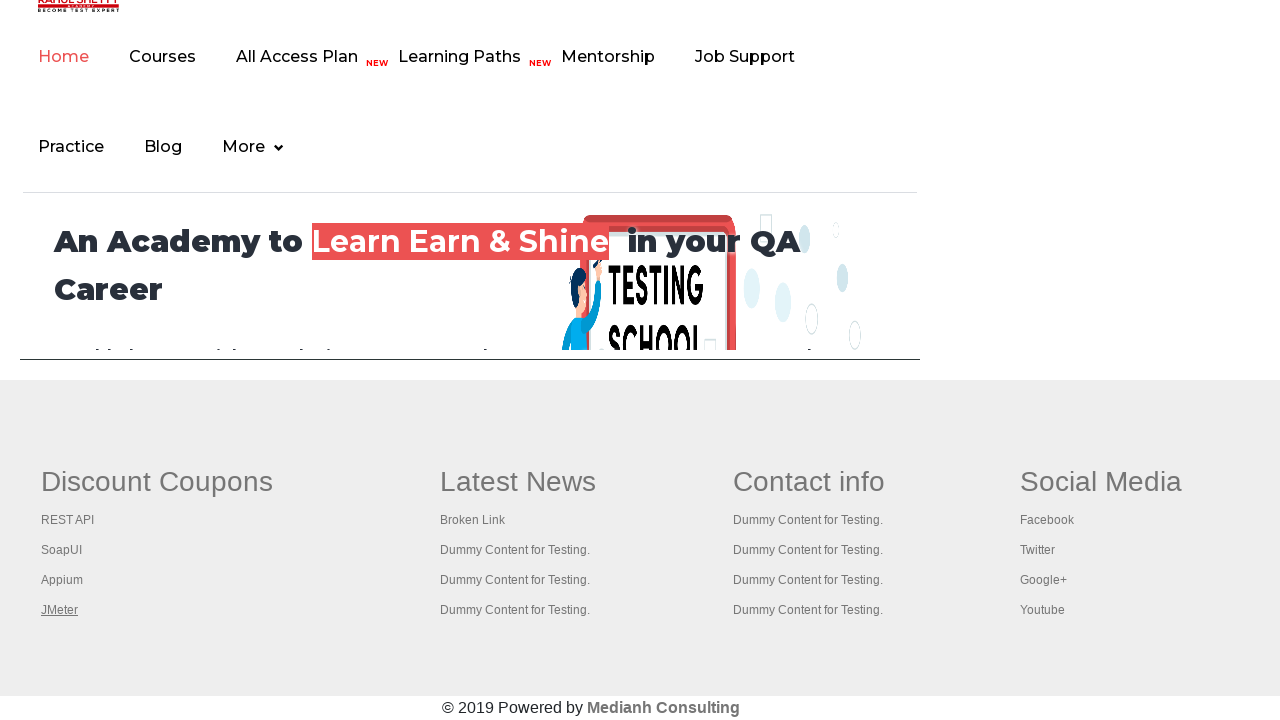

Page loaded with domcontentloaded state: https://www.soapui.org/
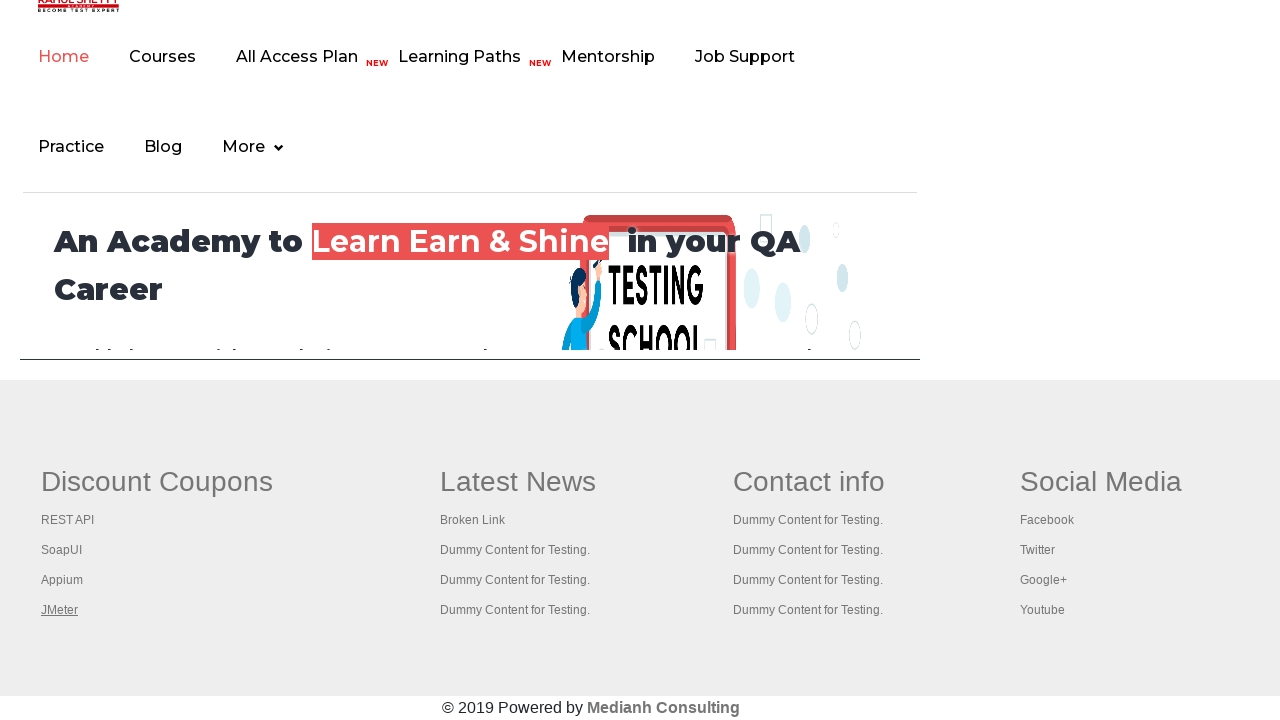

Brought page to front: https://courses.rahulshettyacademy.com/p/appium-tutorial
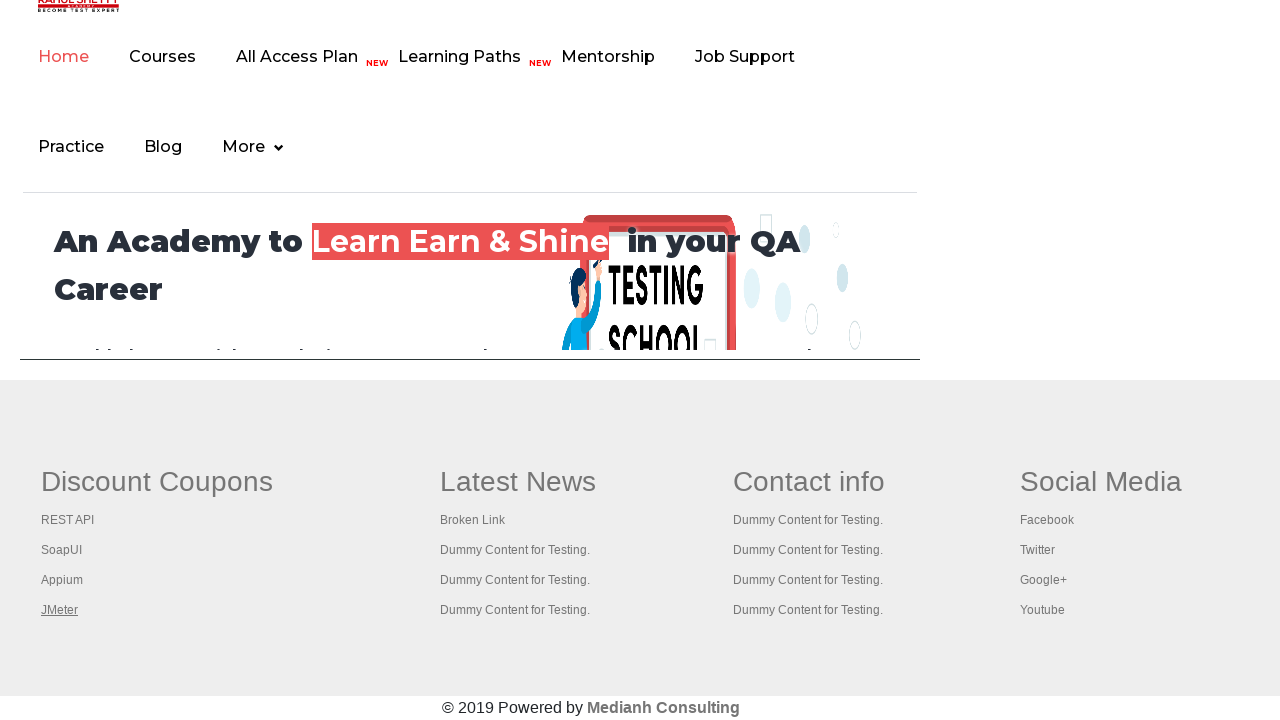

Page loaded with domcontentloaded state: https://courses.rahulshettyacademy.com/p/appium-tutorial
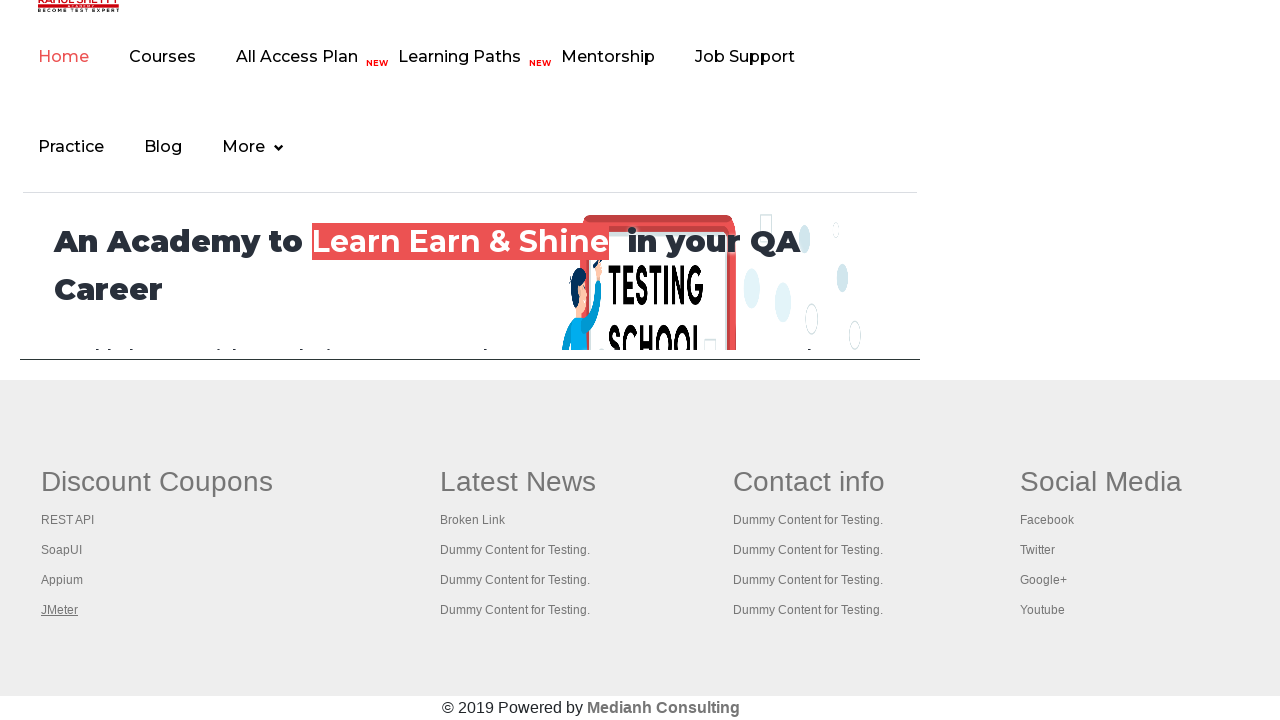

Brought page to front: https://jmeter.apache.org/
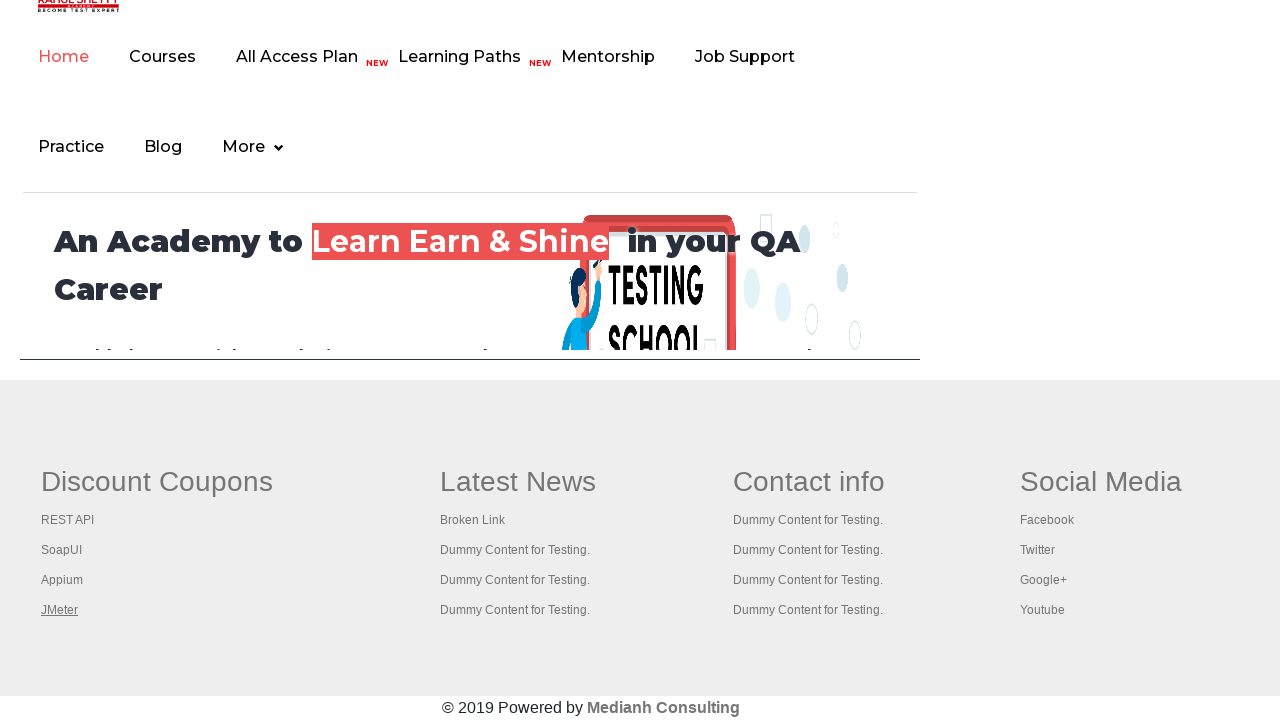

Page loaded with domcontentloaded state: https://jmeter.apache.org/
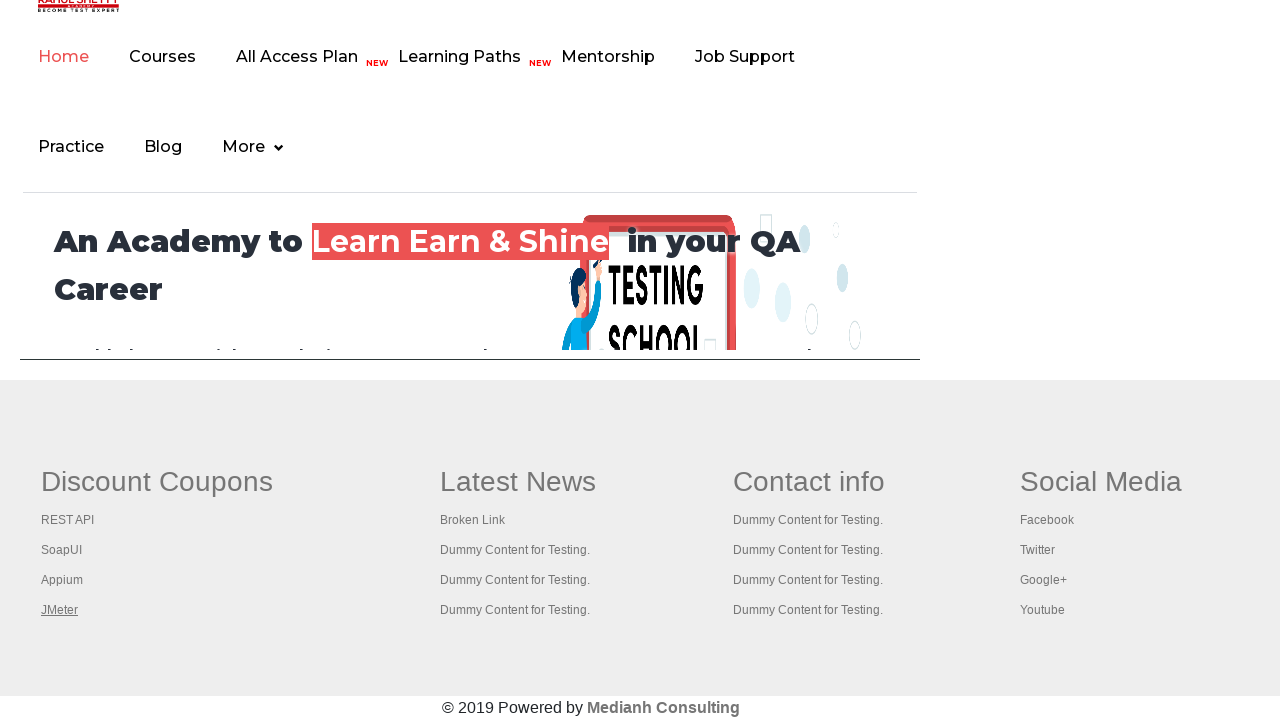

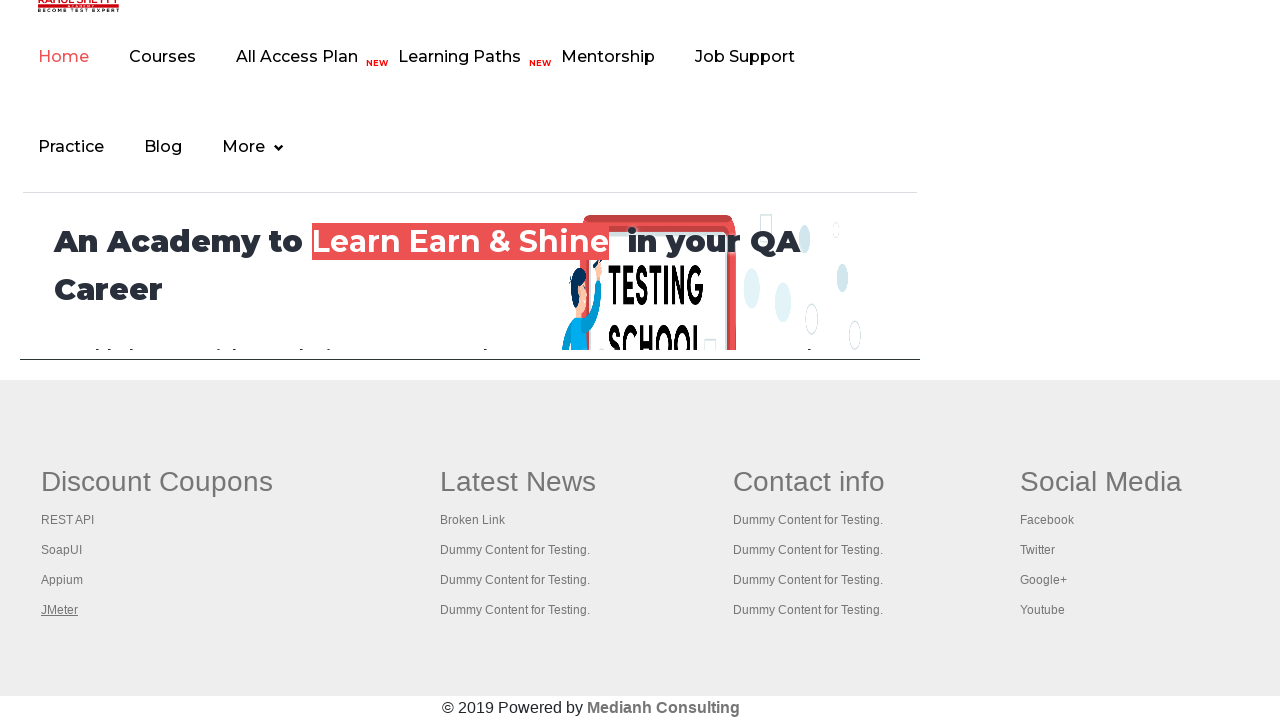